Tests adding a new customer as a bank manager

Starting URL: https://www.globalsqa.com/angularJs-protractor/BankingProject/#/login

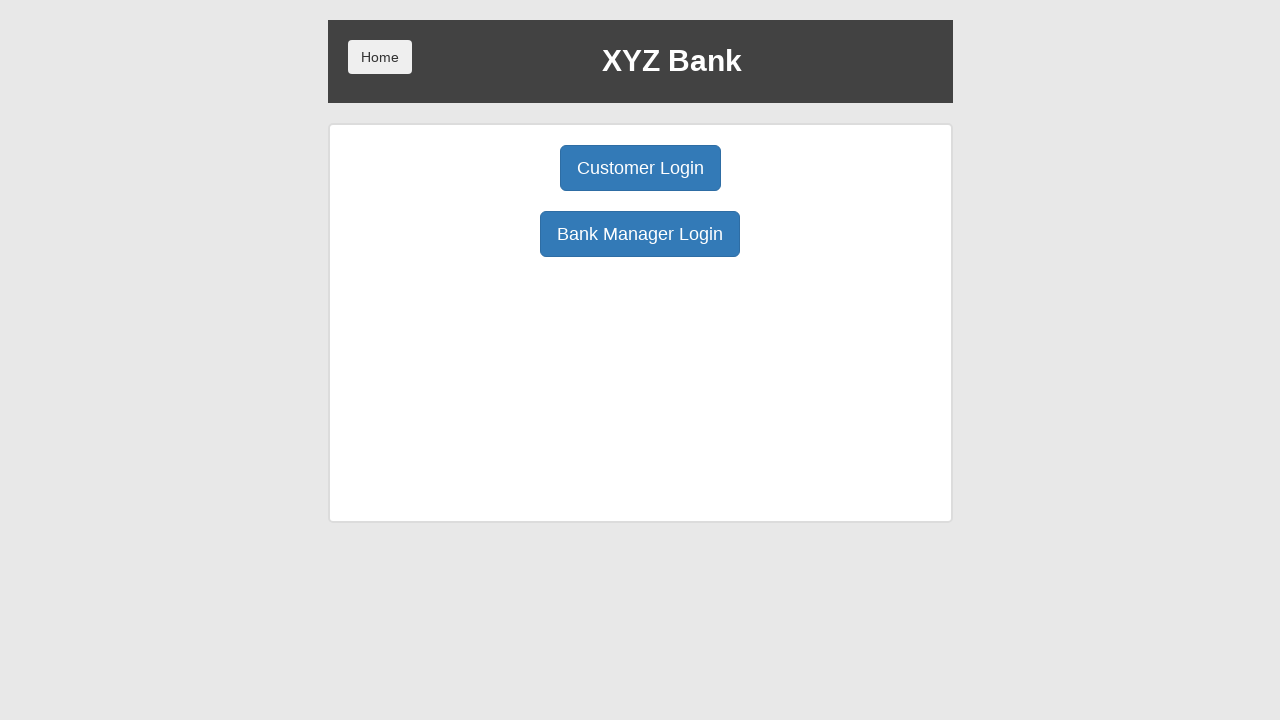

Clicked Bank Manager Login button at (640, 234) on body > div > div > div.ng-scope > div > div.borderM.box.padT20 > div:nth-child(3
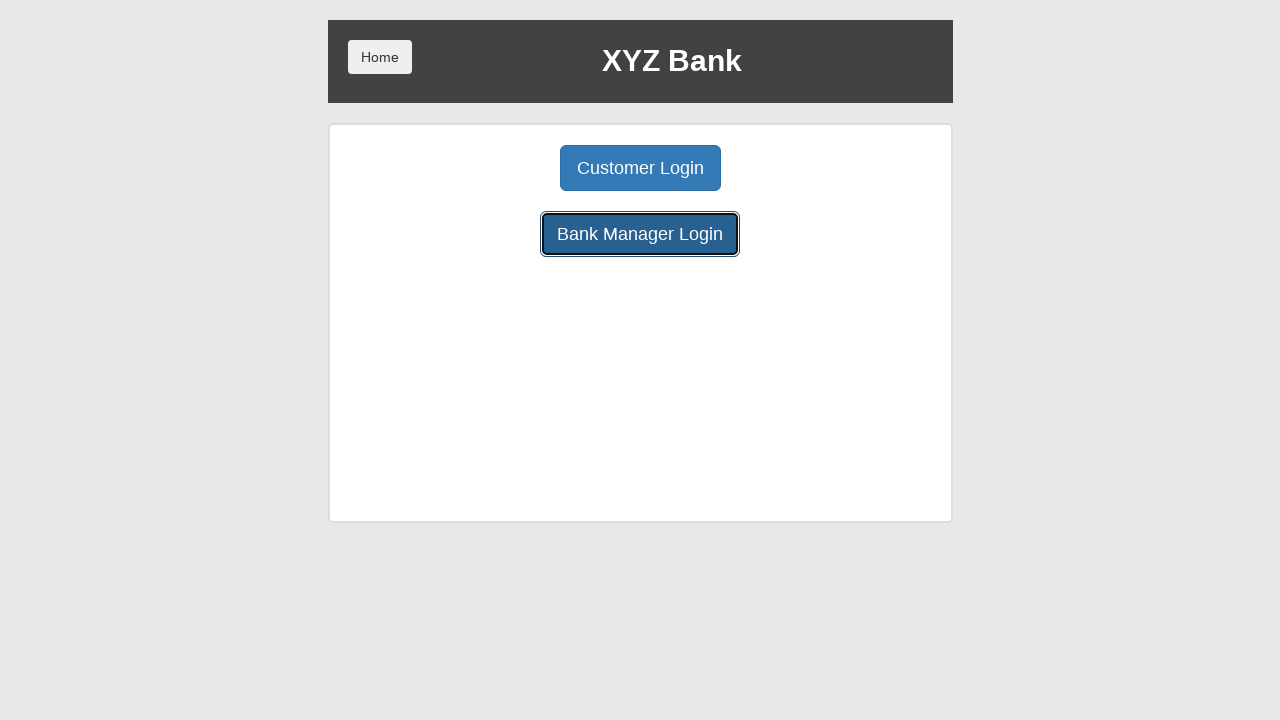

Waited for login page to load
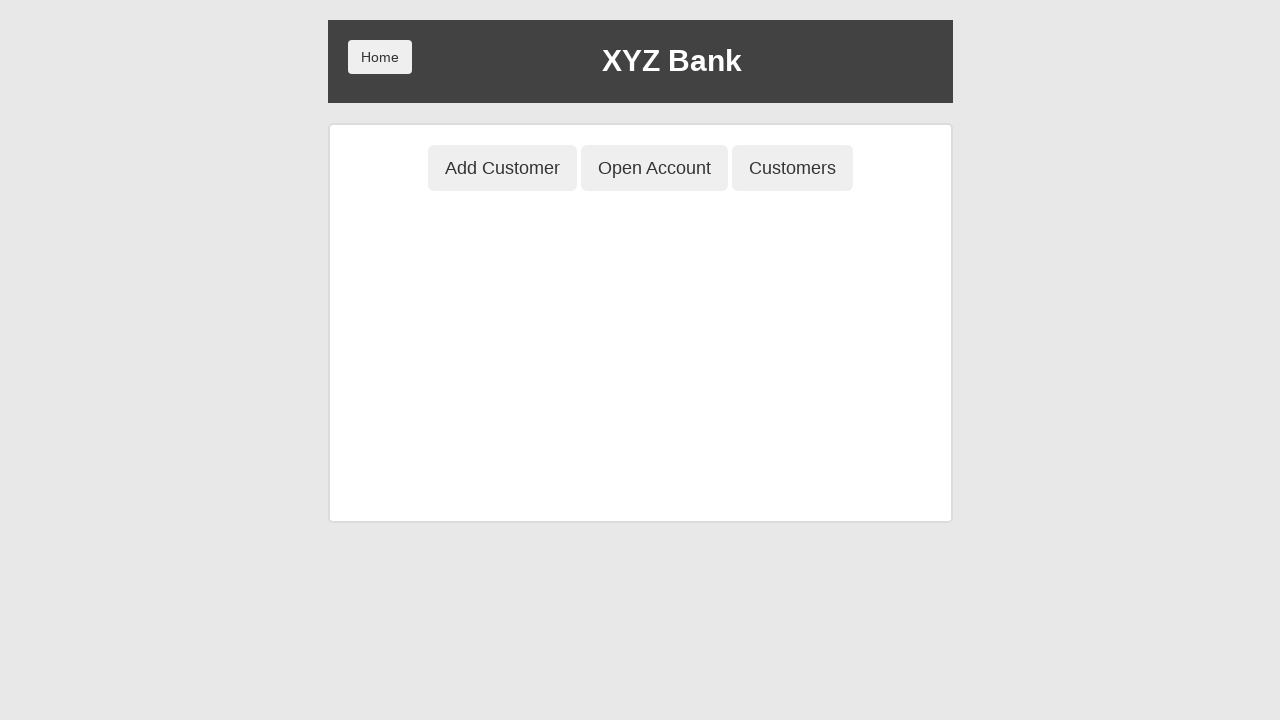

Clicked Add Customer button at (502, 168) on body > div > div > div.ng-scope > div > div.center > button:nth-child(1)
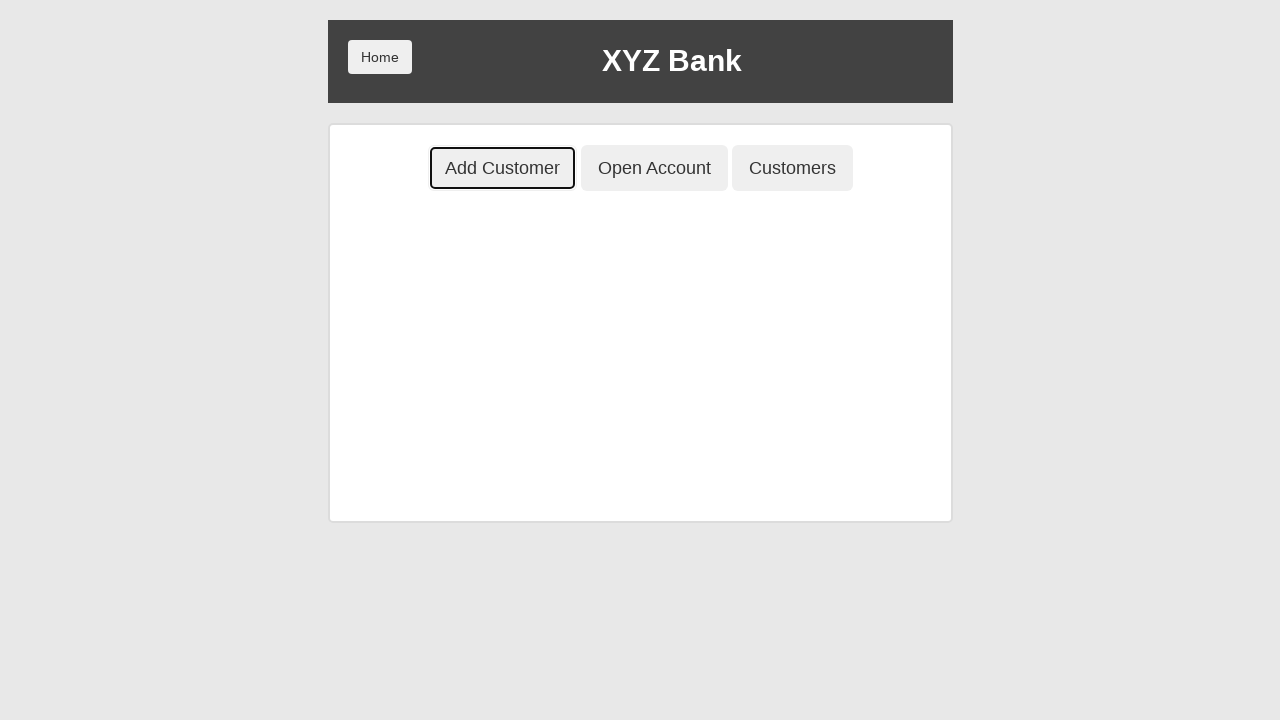

Waited for Add Customer form to load
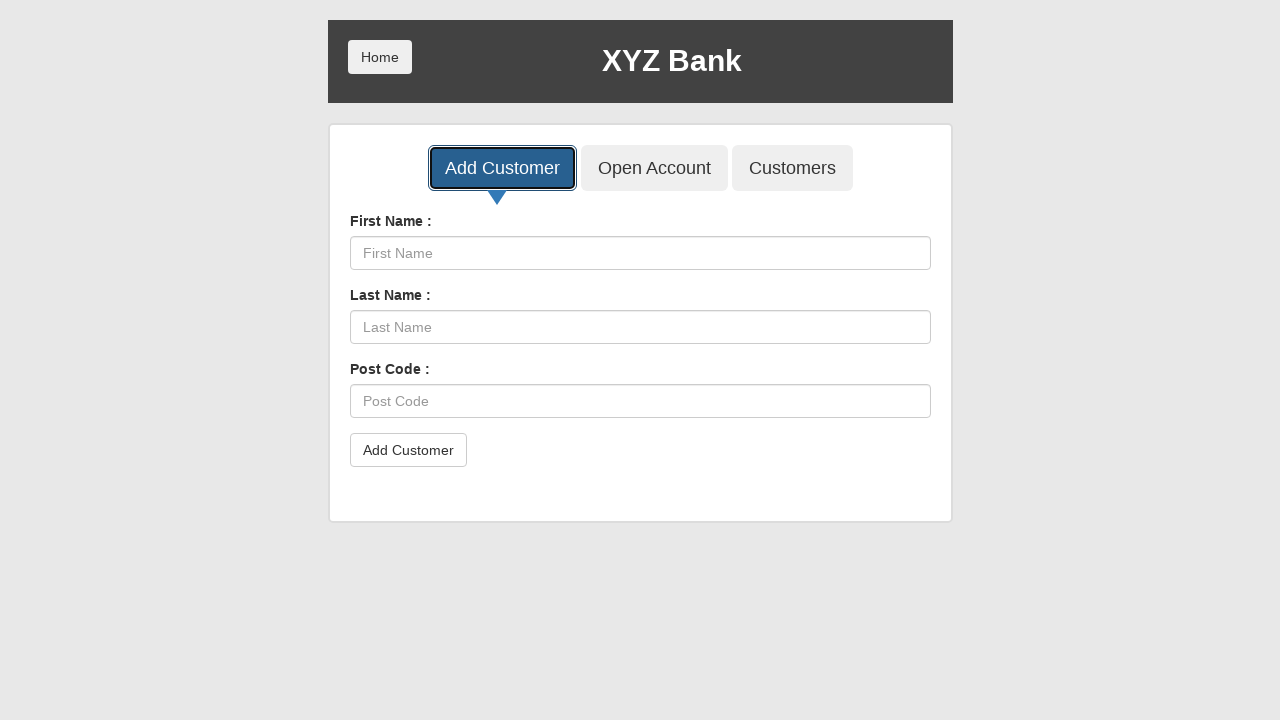

Filled First Name field with 'John' on body > div > div > div.ng-scope > div > div.ng-scope > div > div > form > div:nt
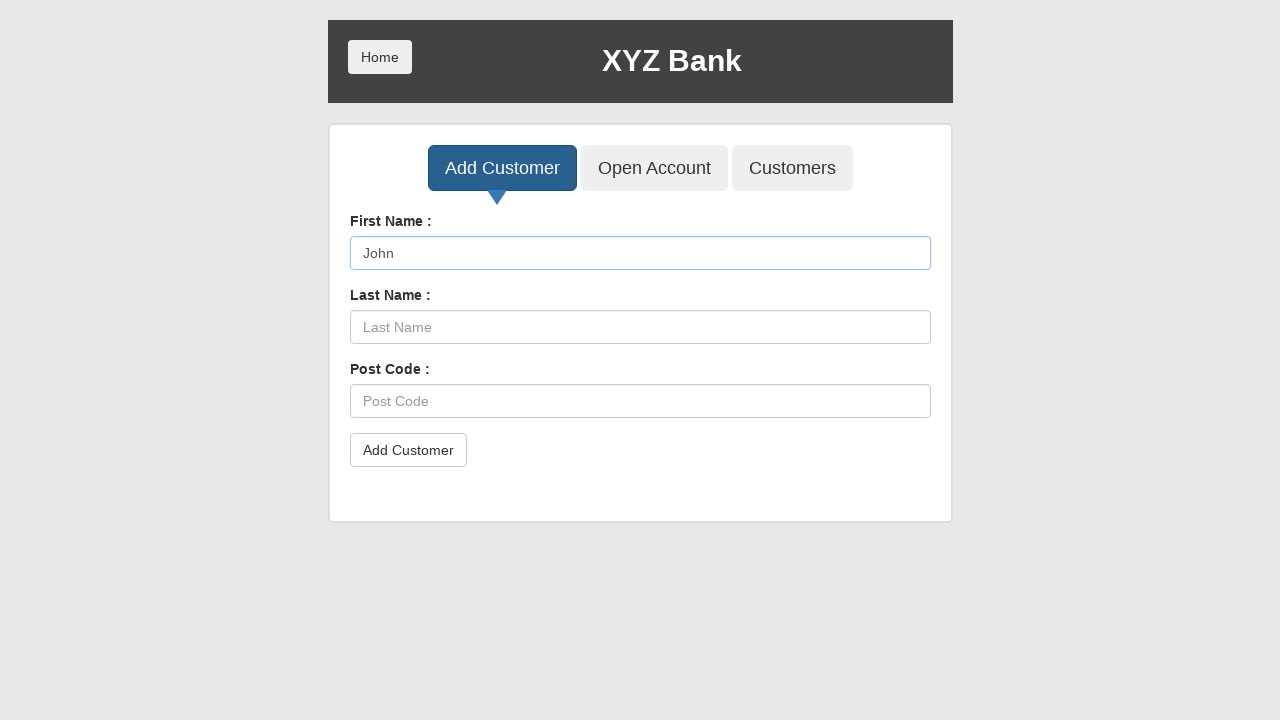

Filled Last Name field with 'Smith' on body > div > div > div.ng-scope > div > div.ng-scope > div > div > form > div:nt
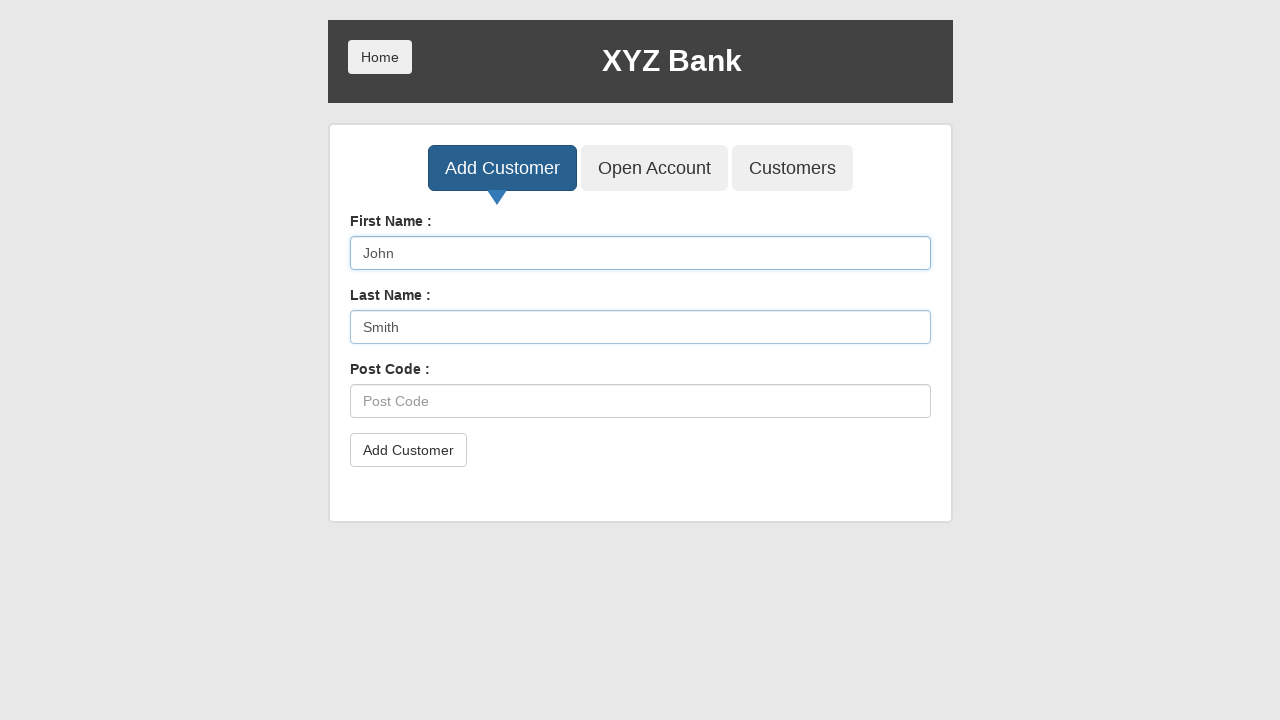

Waited after filling last name
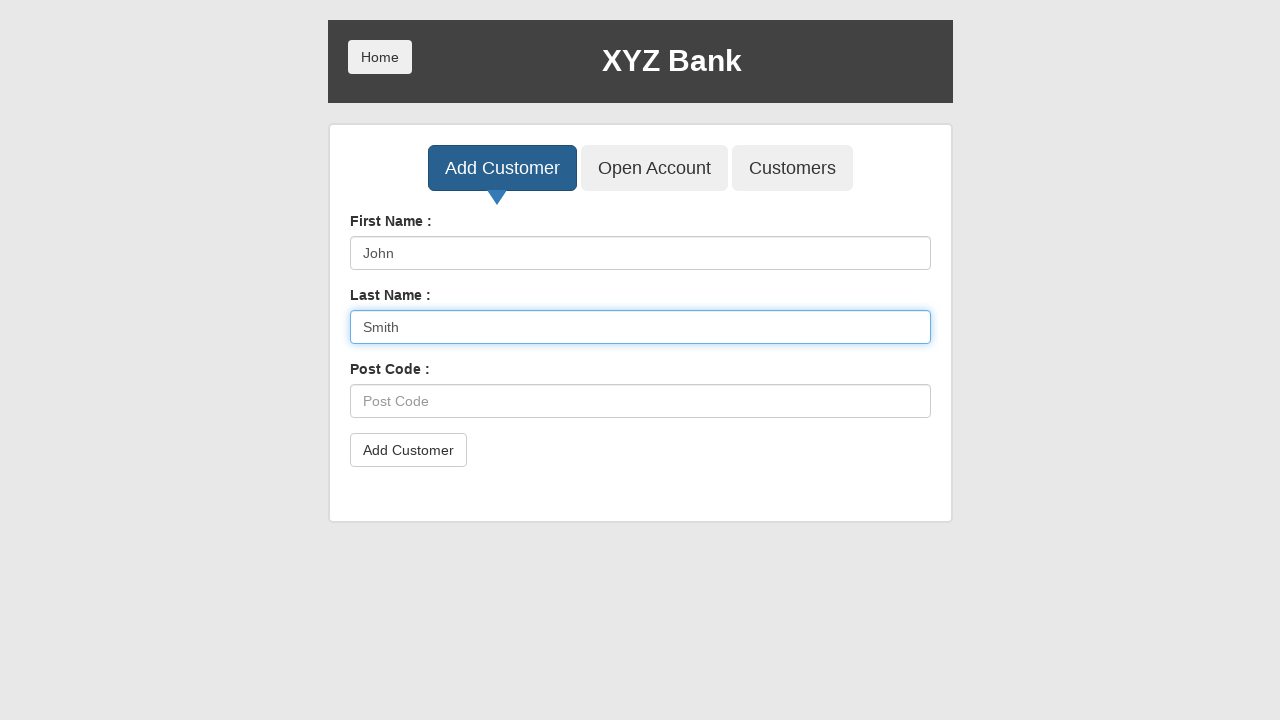

Filled Postal Code field with '12345' on body > div > div > div.ng-scope > div > div.ng-scope > div > div > form > div:nt
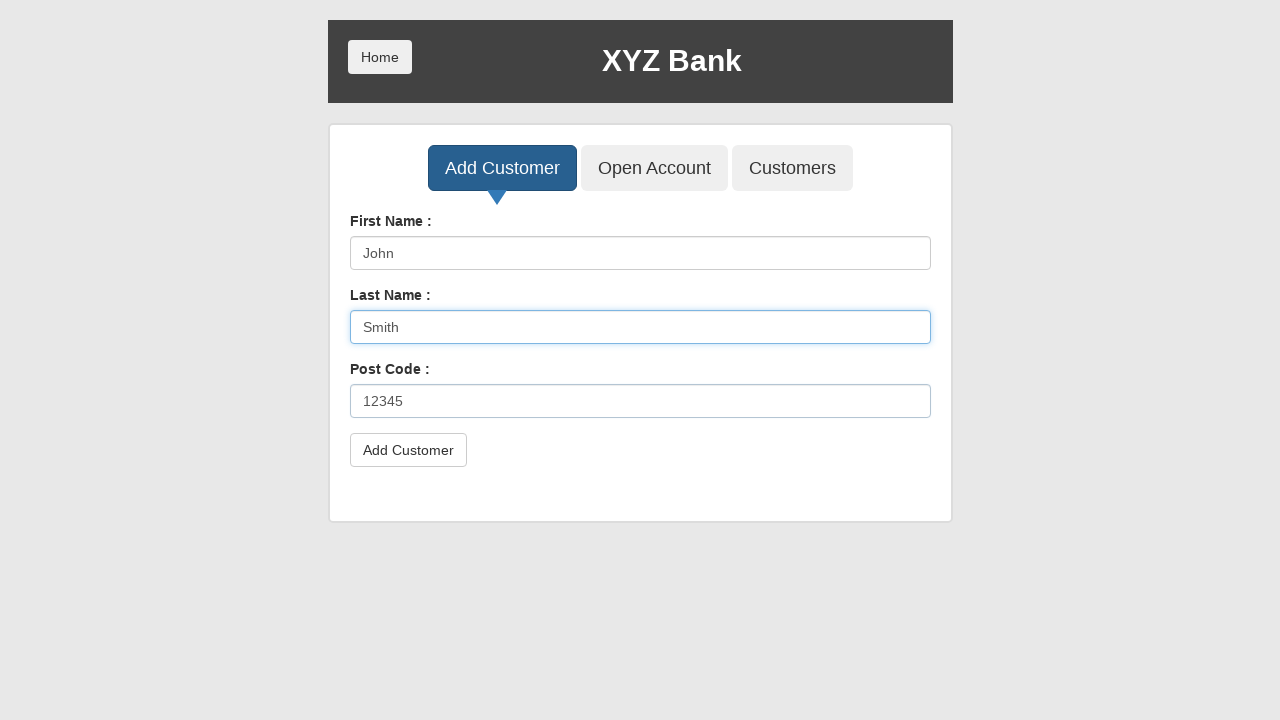

Waited after filling postal code
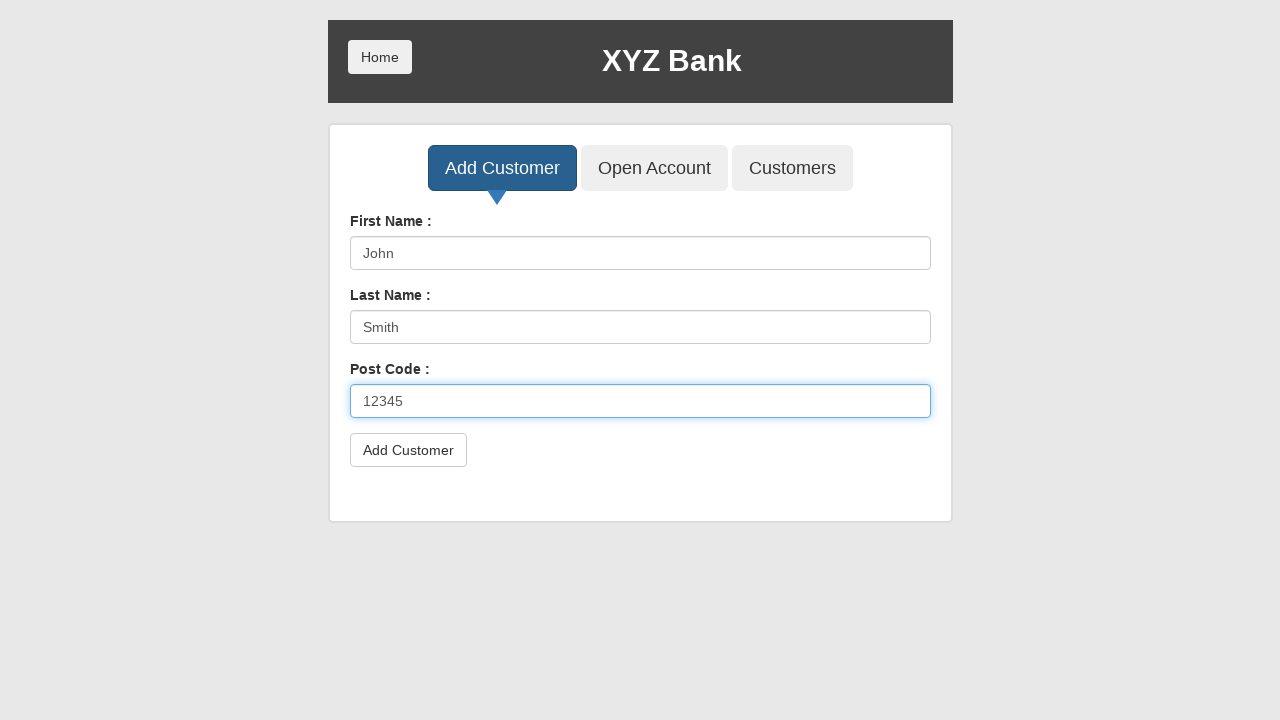

Pressed Enter to submit customer form
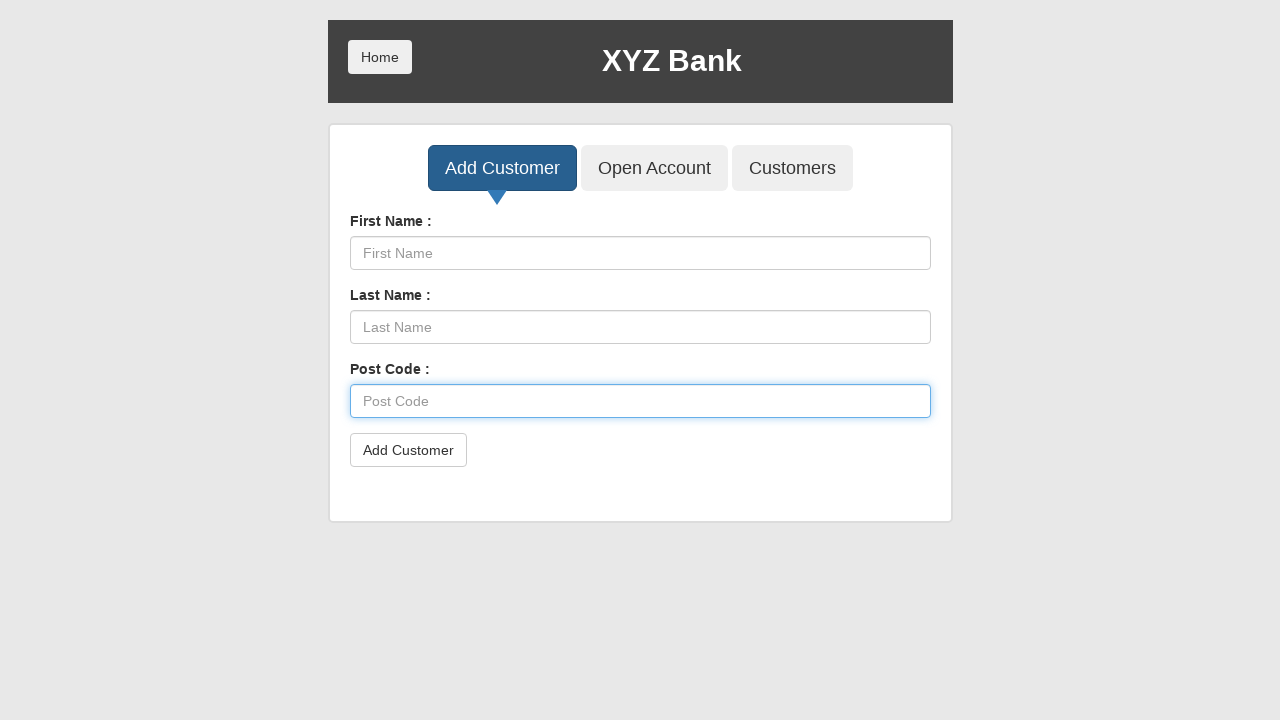

Set up dialog handler to accept alerts
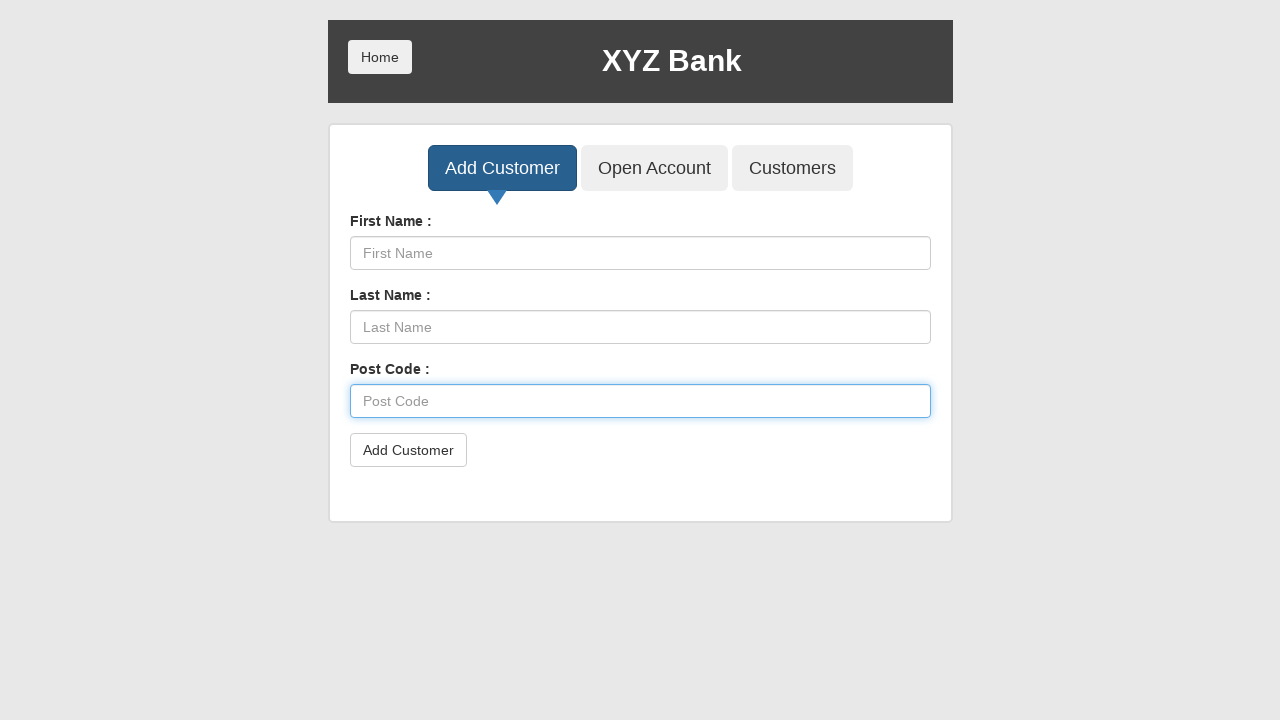

Waited for alert confirmation
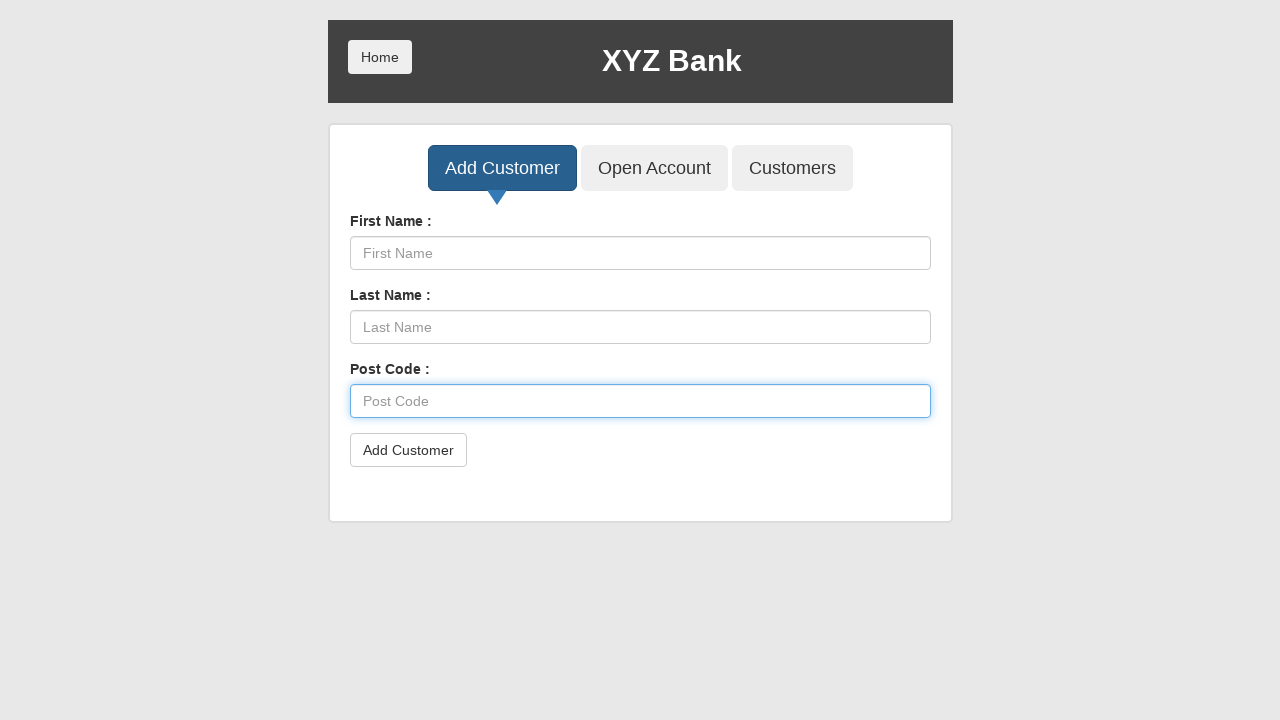

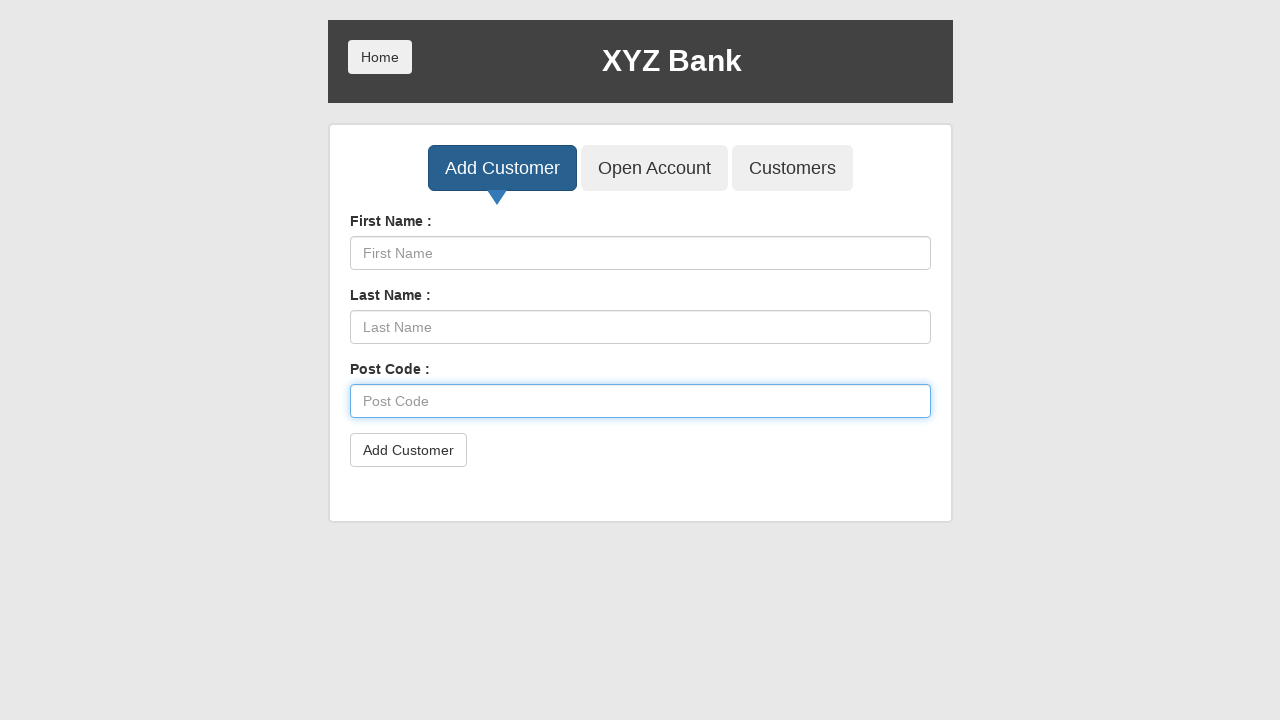